Tests tooltip functionality by hovering over tooltip button and text field elements to trigger tooltip displays

Starting URL: https://demoqa.com/tool-tips

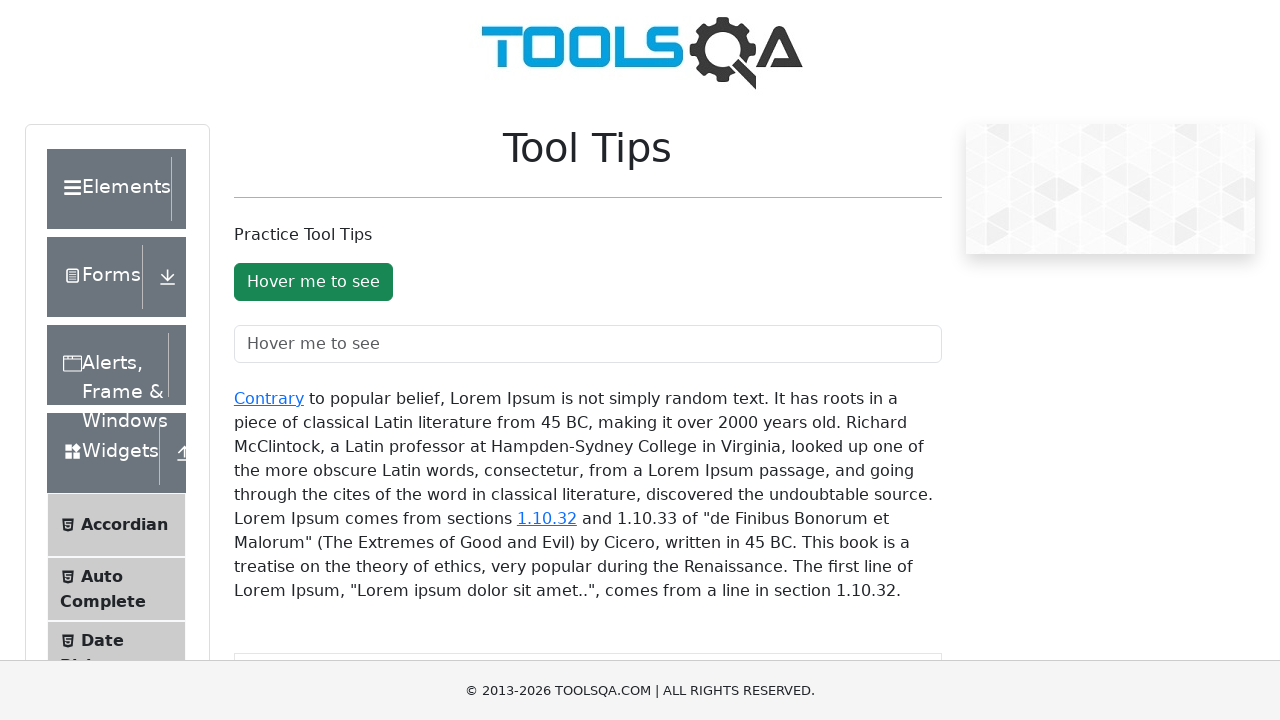

Hovered over tooltip button to trigger tooltip display at (313, 282) on #toolTipButton
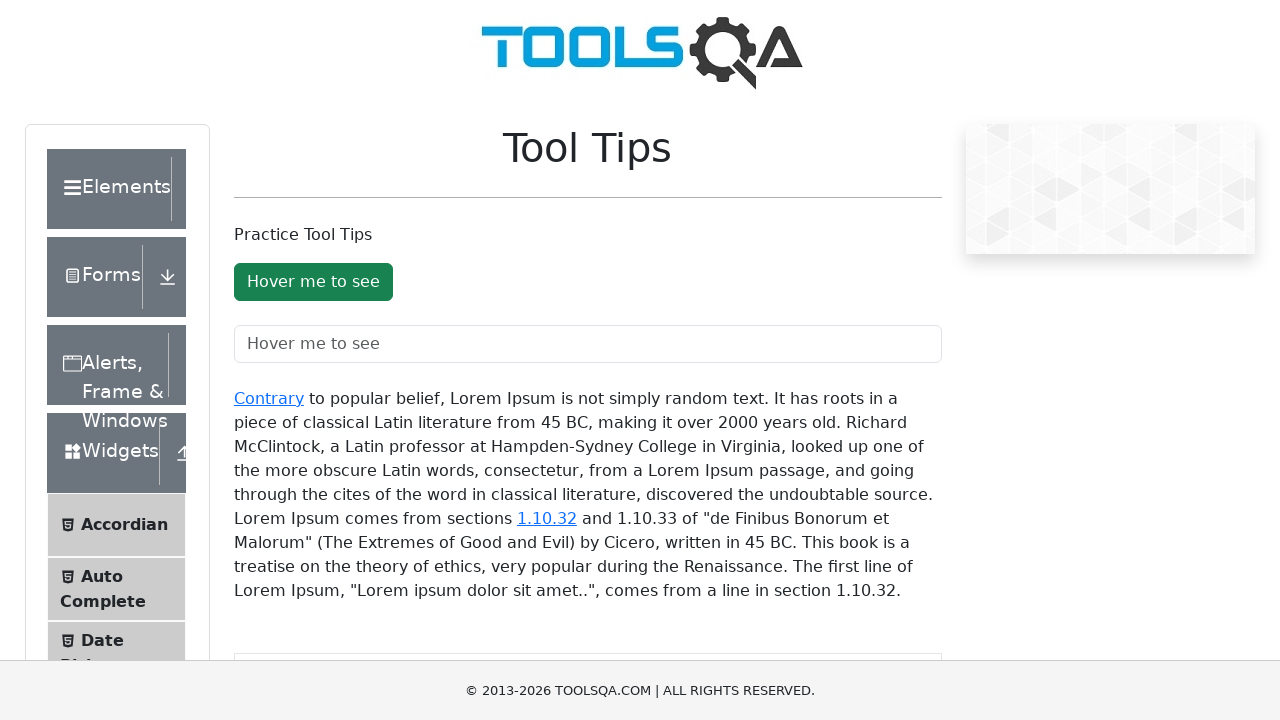

Retrieved tooltip button text content
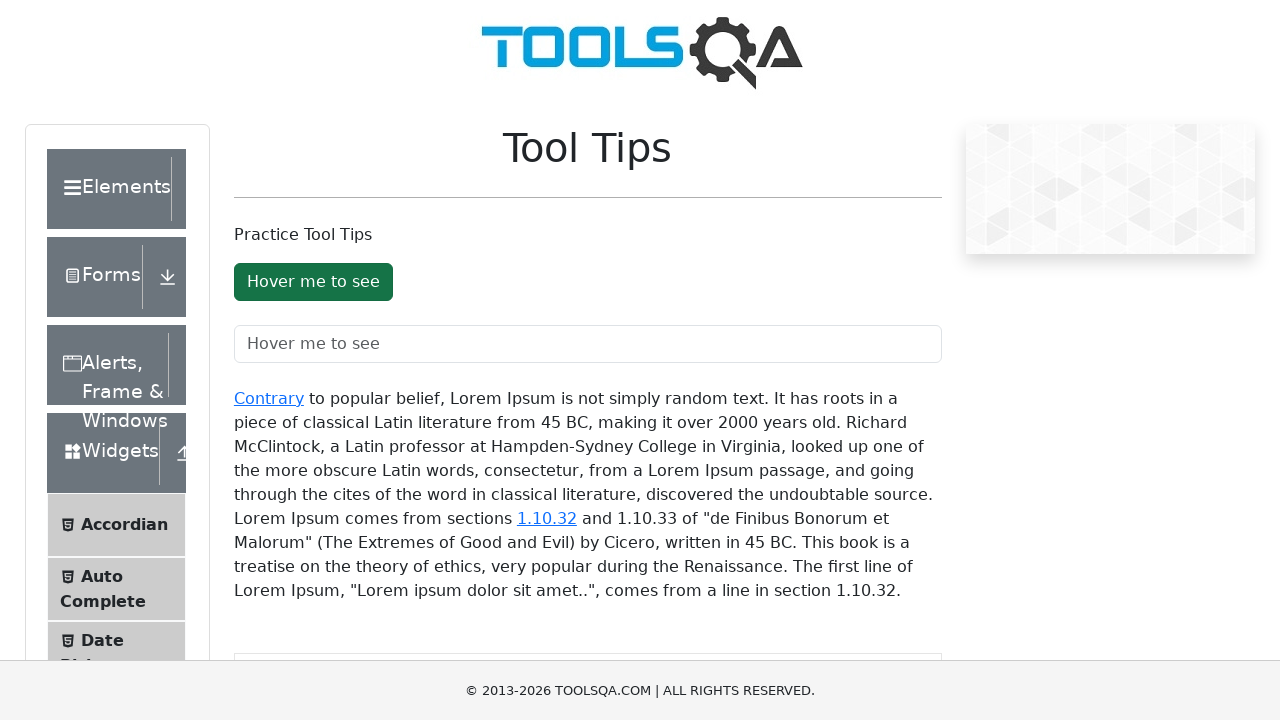

Hovered over tooltip text field to trigger tooltip display at (588, 344) on #toolTipTextField
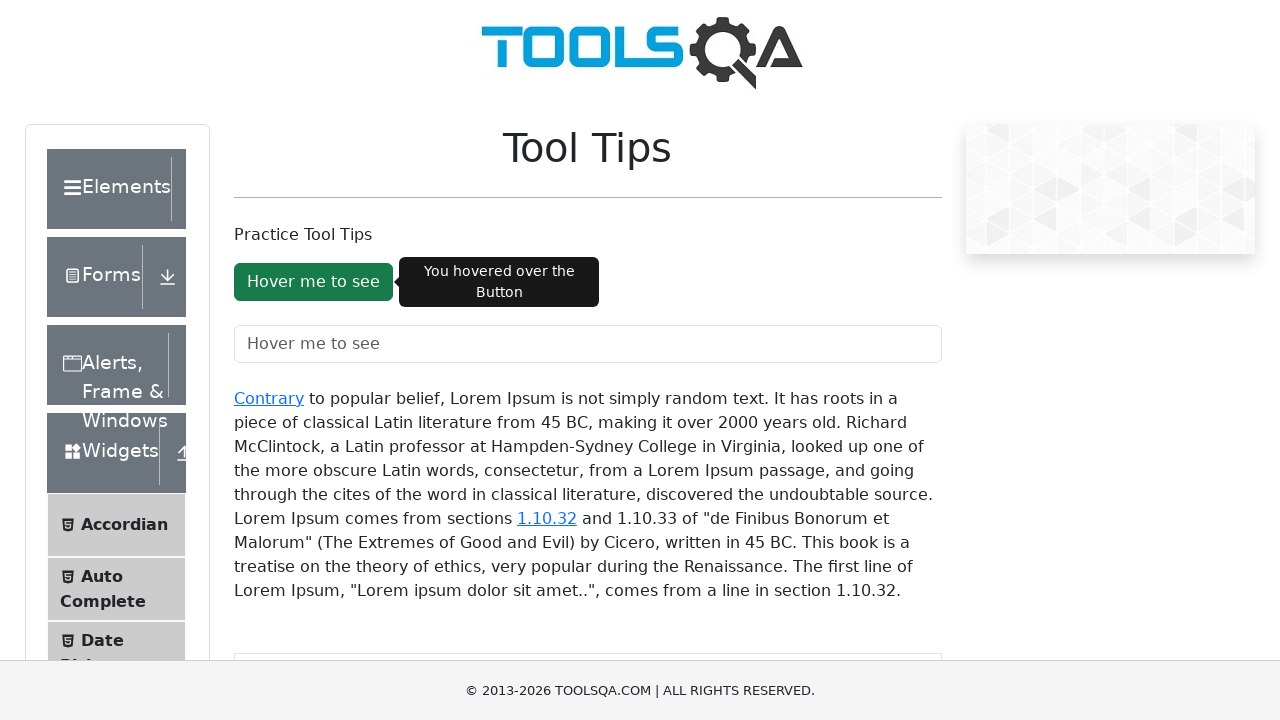

Retrieved tooltip text field content
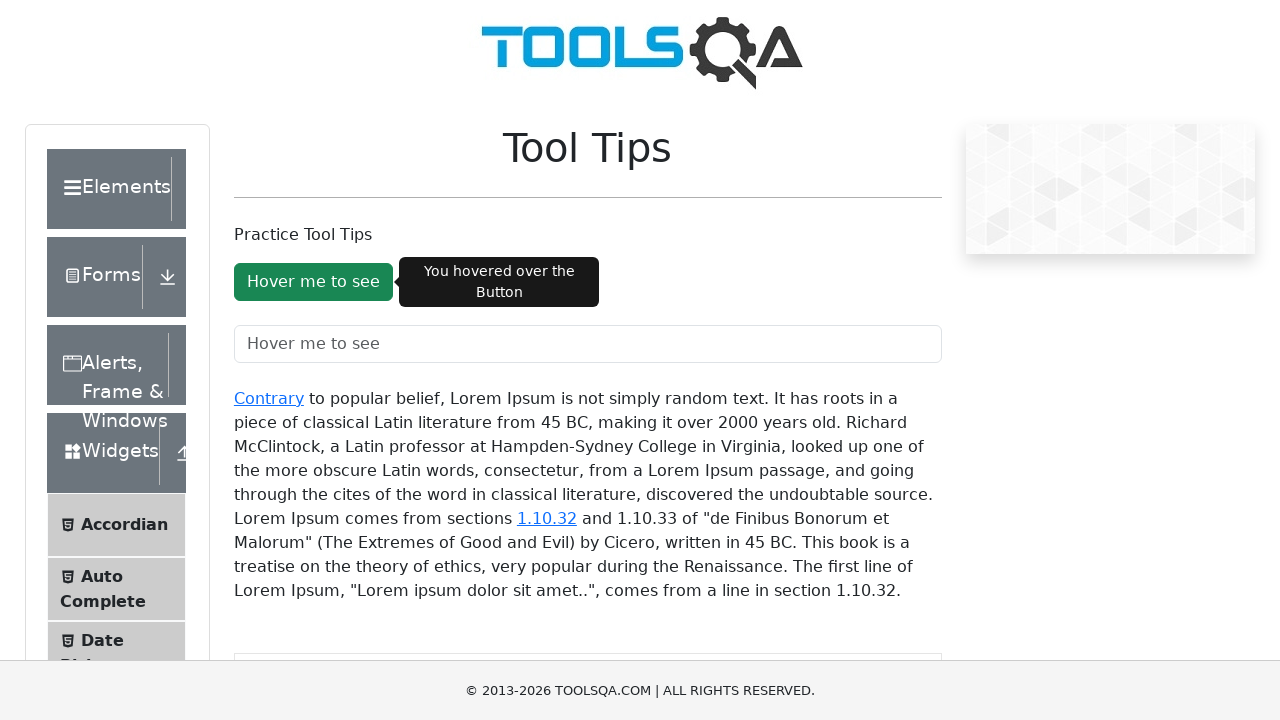

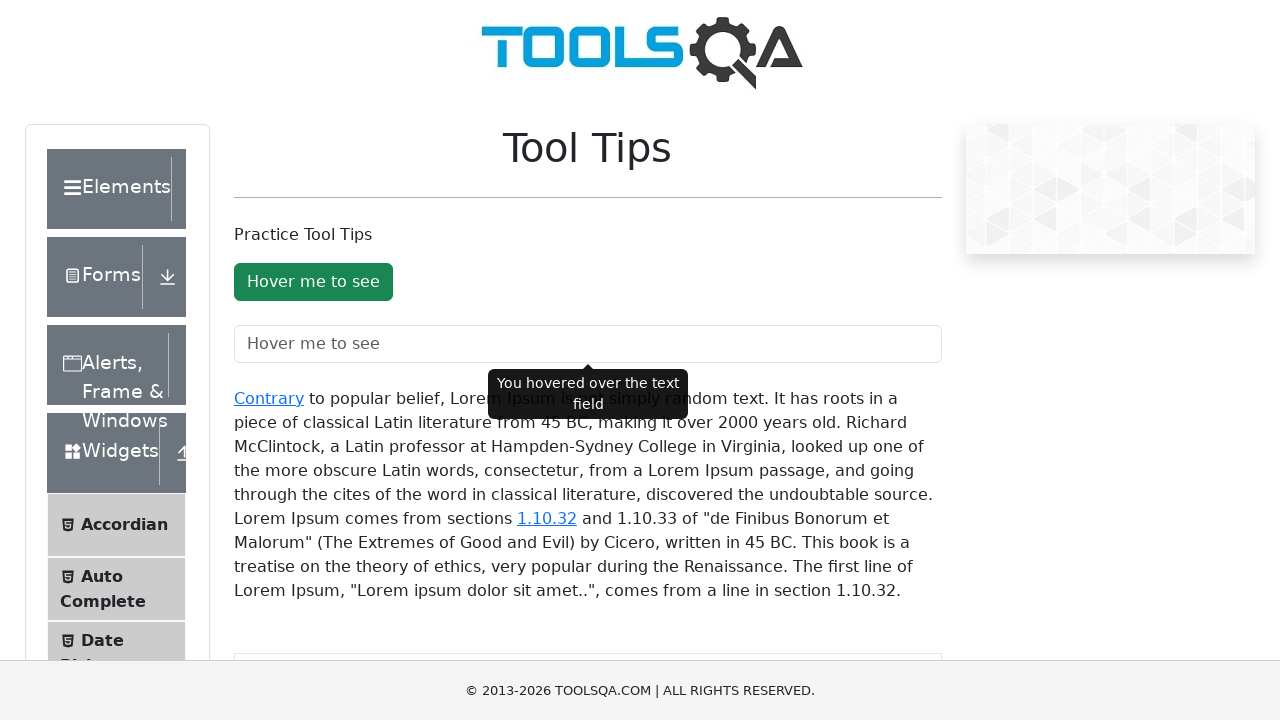